Tests various mouse interactions including left click, double click, and right click context menu actions on different elements

Starting URL: https://training-support.net/webelements/mouse-events

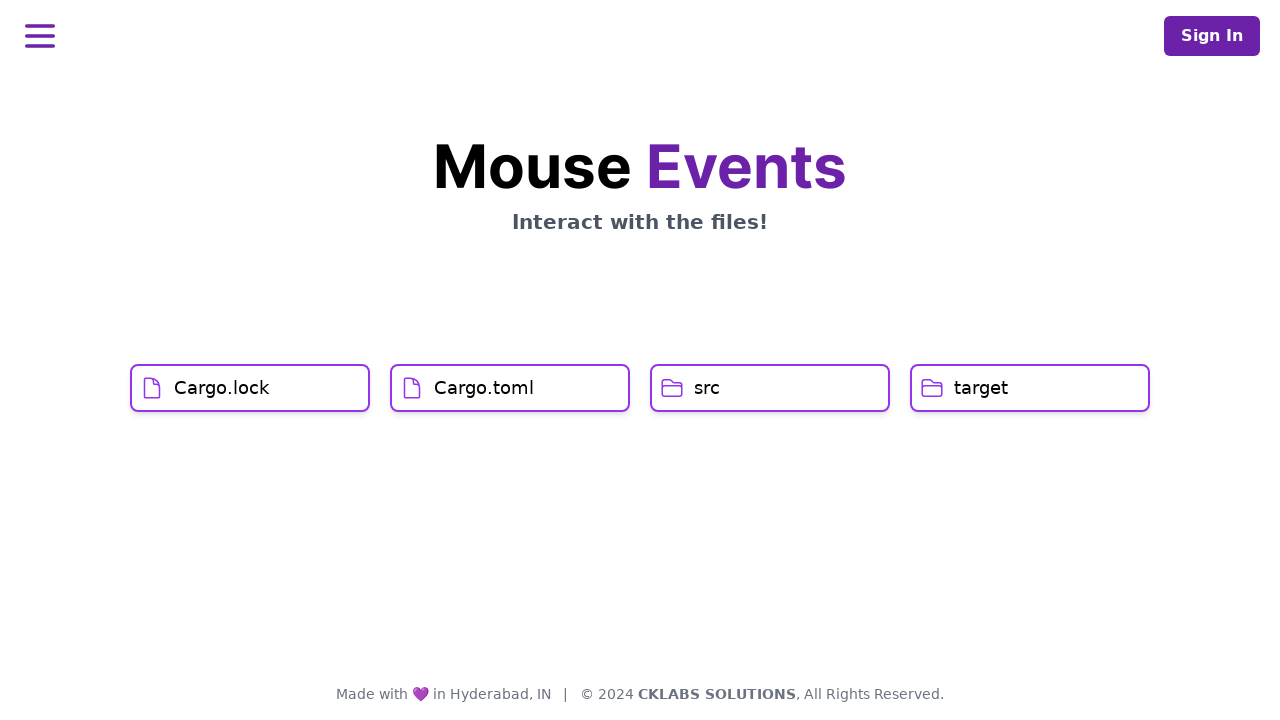

Located Cargo.lock element
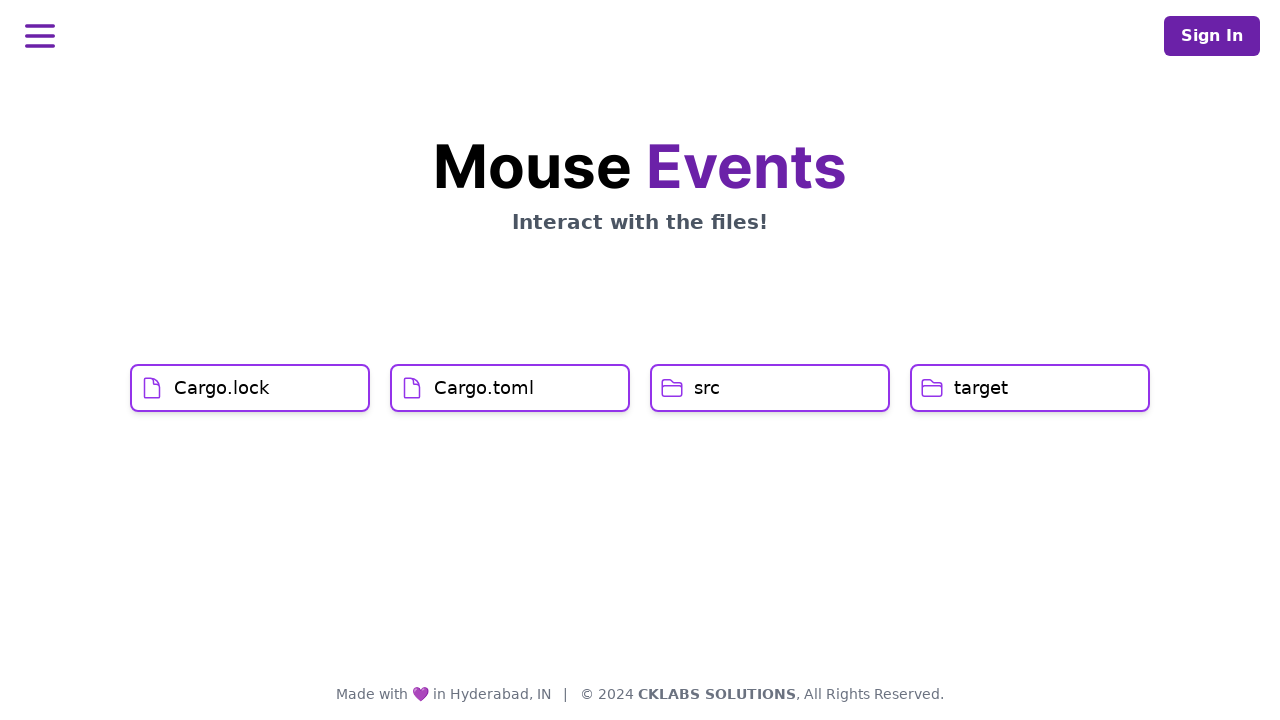

Located Cargo.toml element
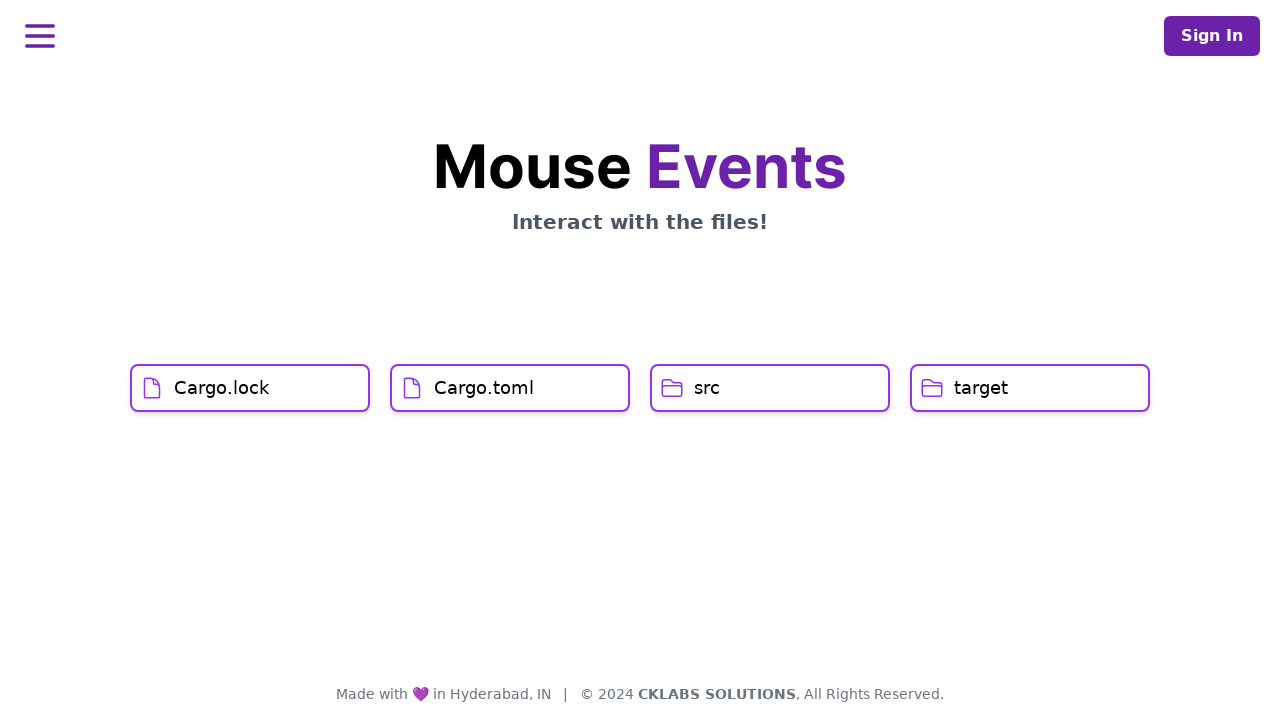

Located src element
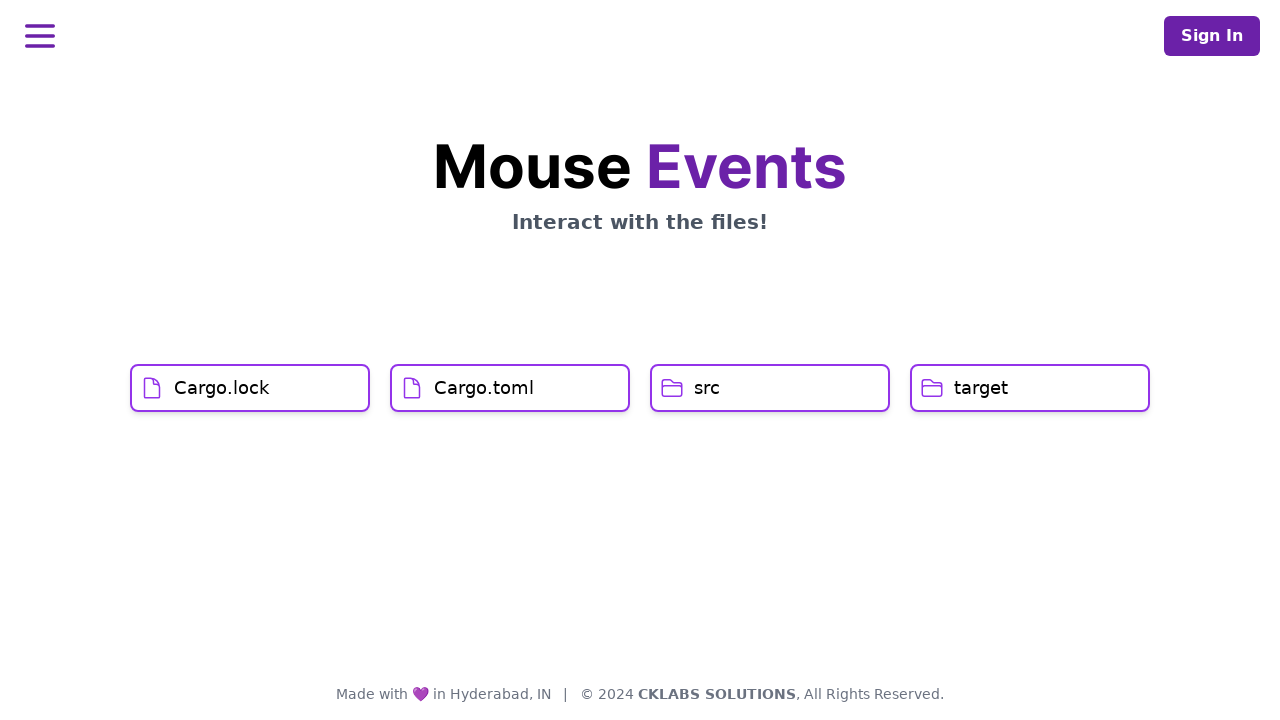

Located target element
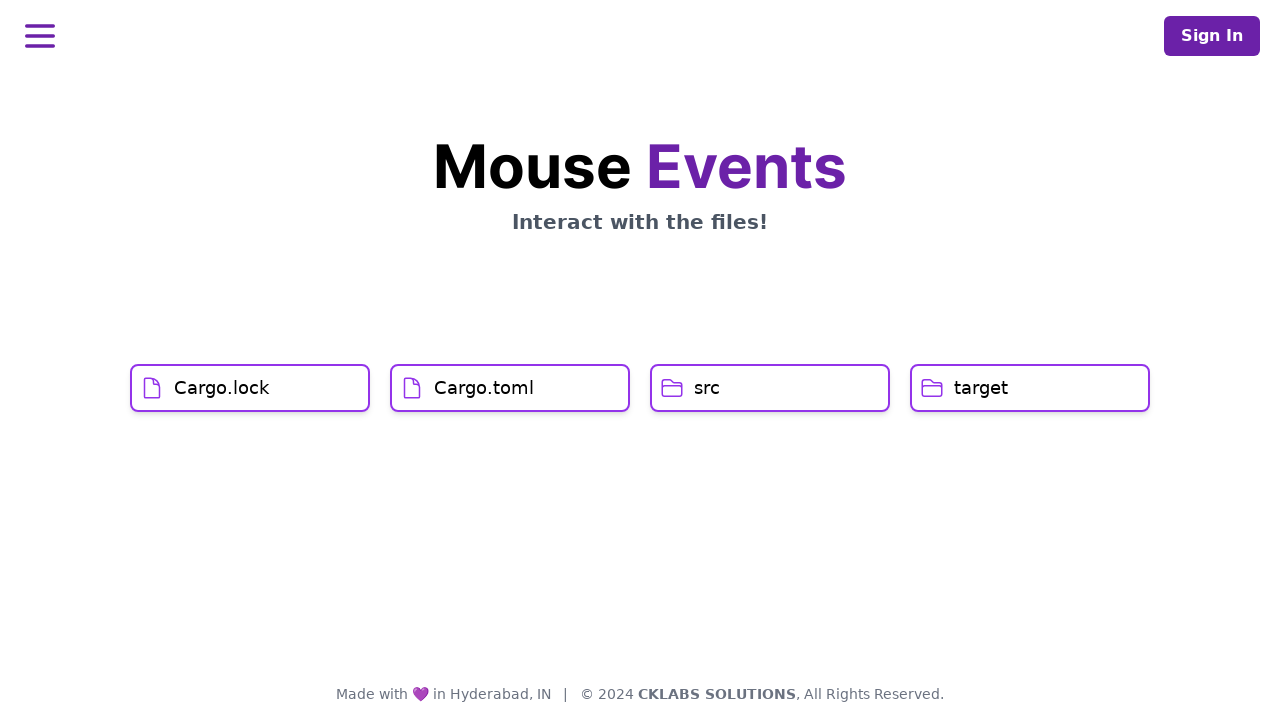

Performed left click on Cargo.lock element at (222, 388) on xpath=//h1[text()='Cargo.lock']
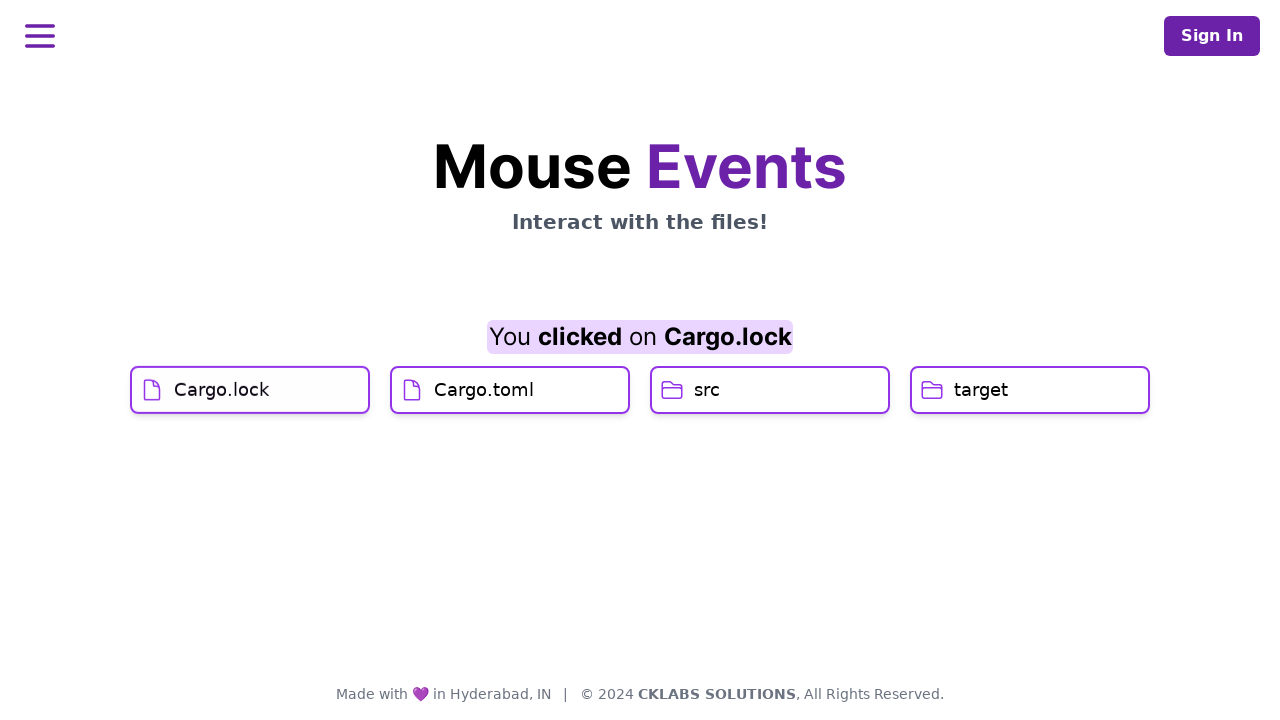

Waited 1 second after Cargo.lock click
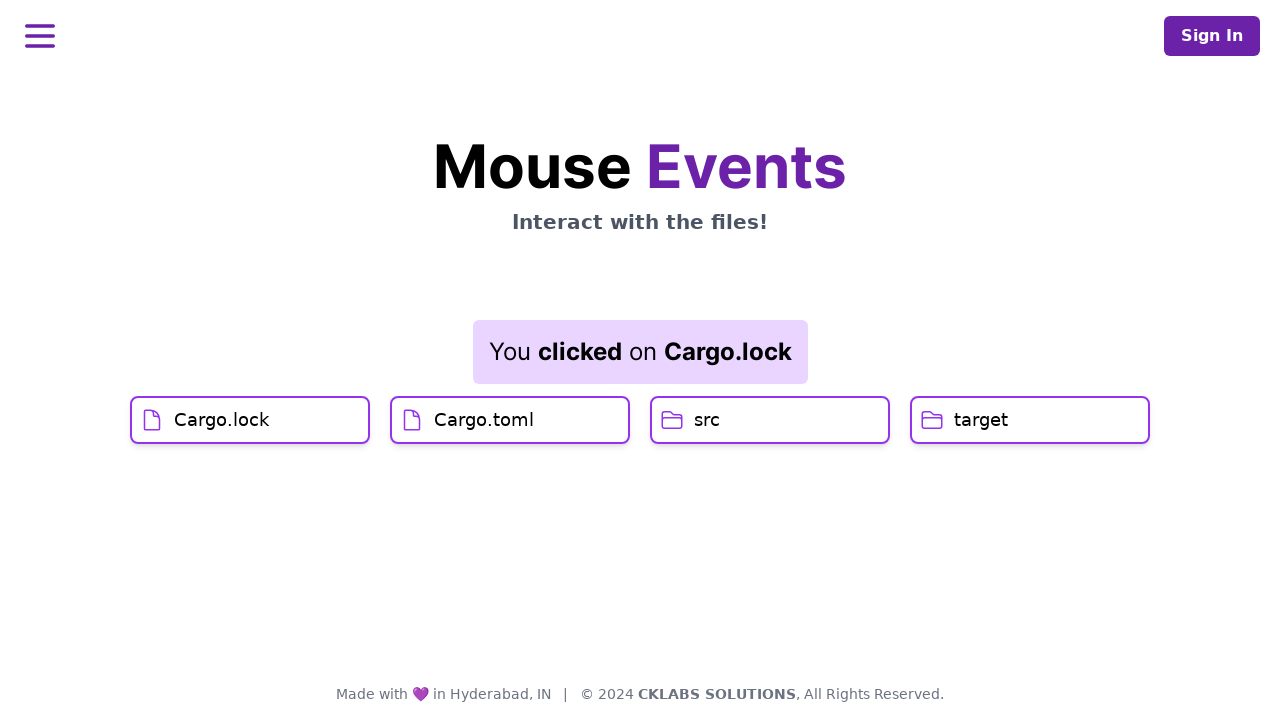

Hovered over Cargo.toml element at (484, 420) on xpath=//h1[text()='Cargo.toml']
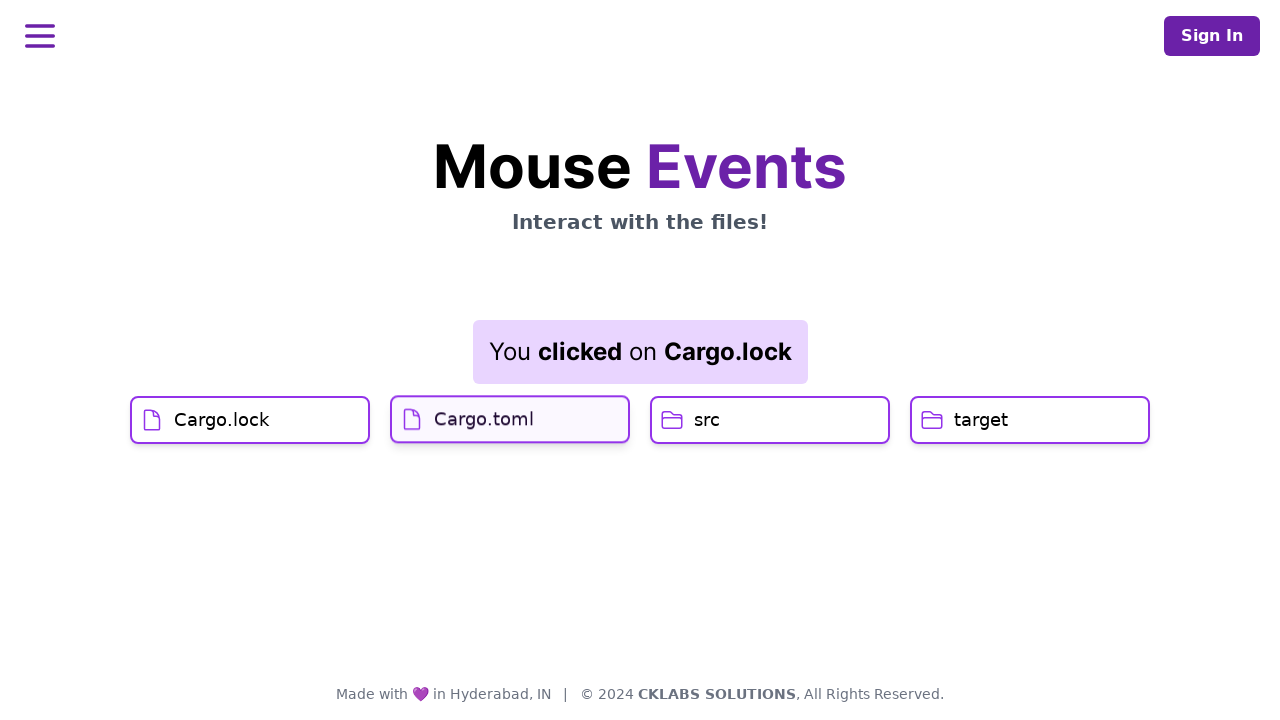

Waited 5 seconds after hovering on Cargo.toml
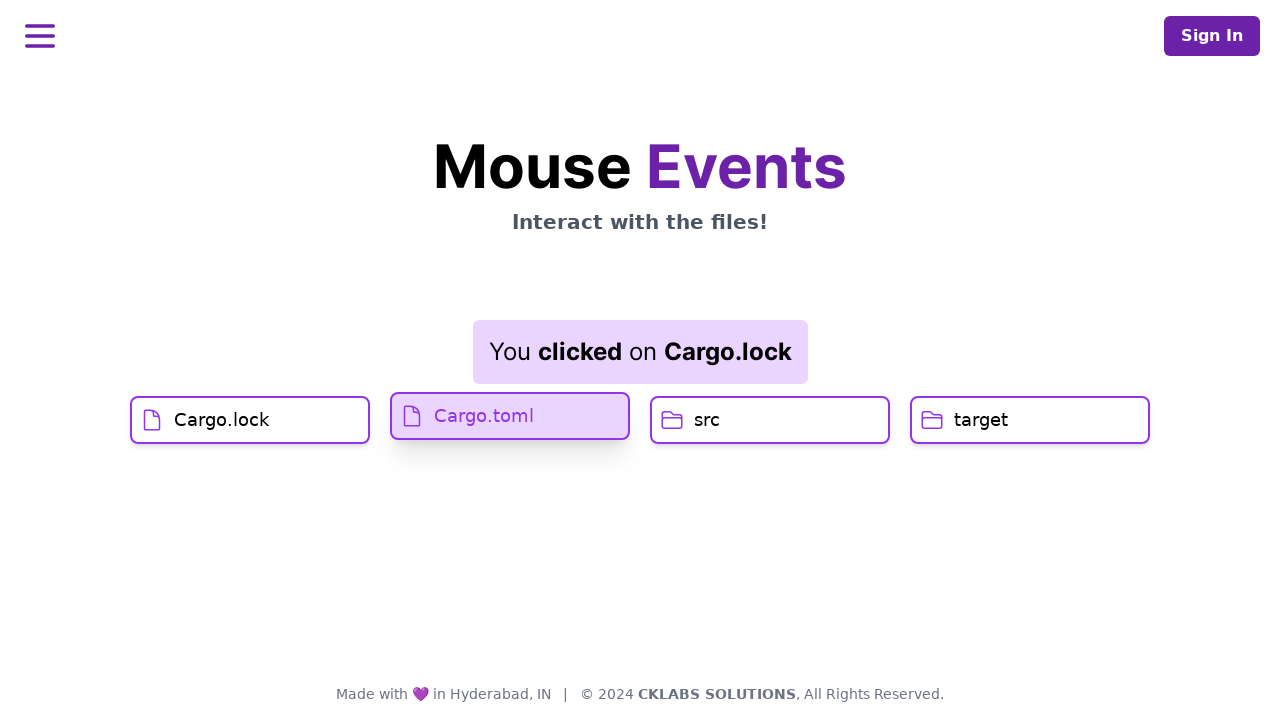

Performed left click on Cargo.toml element at (484, 416) on xpath=//h1[text()='Cargo.toml']
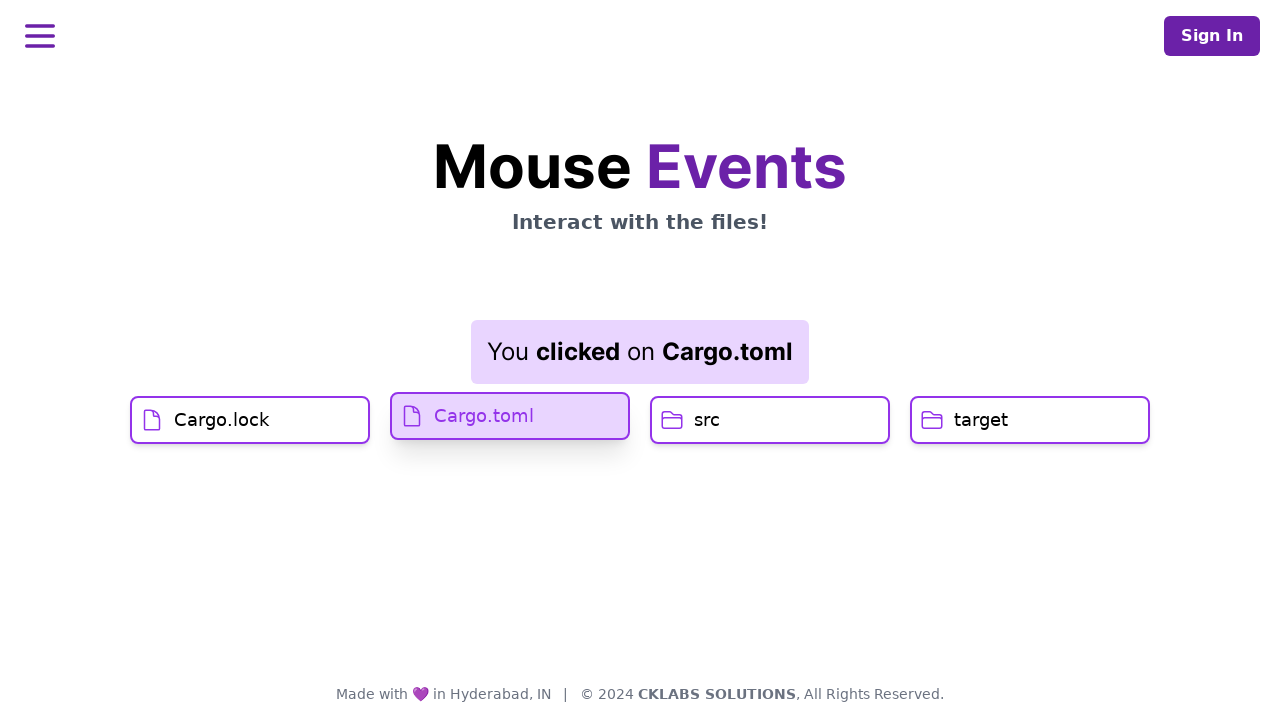

Result element loaded after Cargo.toml click
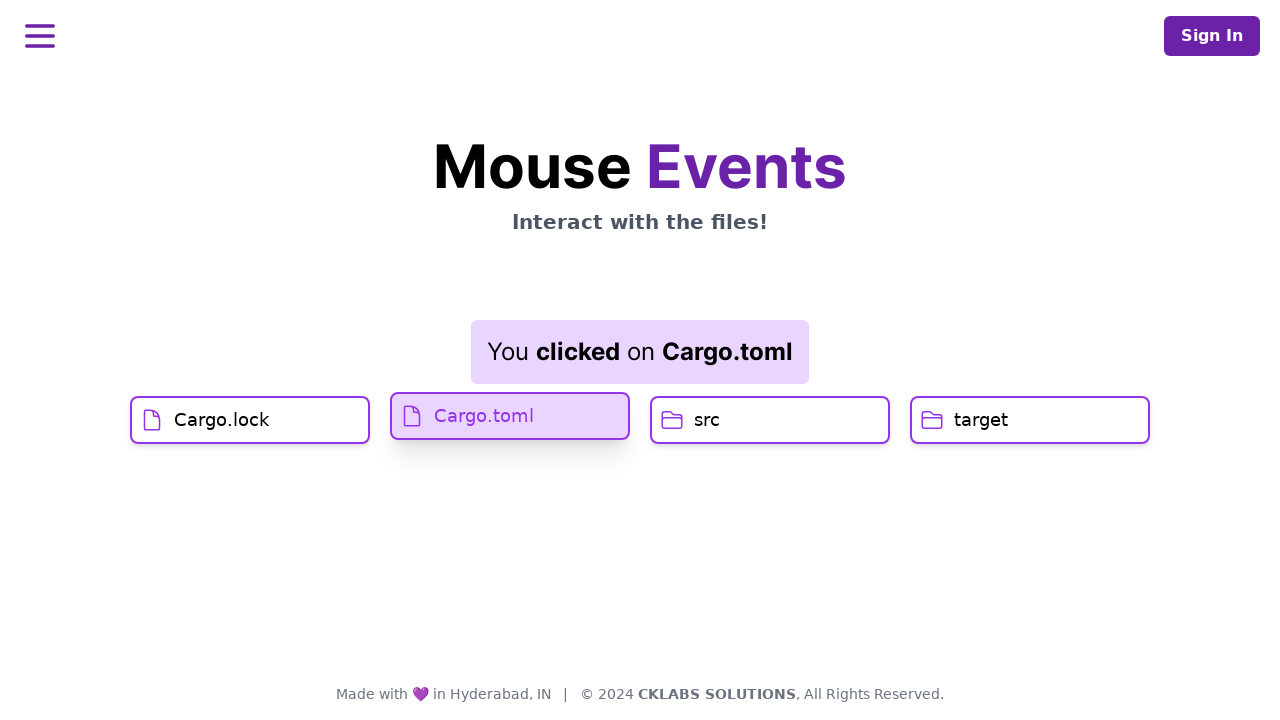

Performed double click on src element at (707, 420) on xpath=//h1[text()='src']
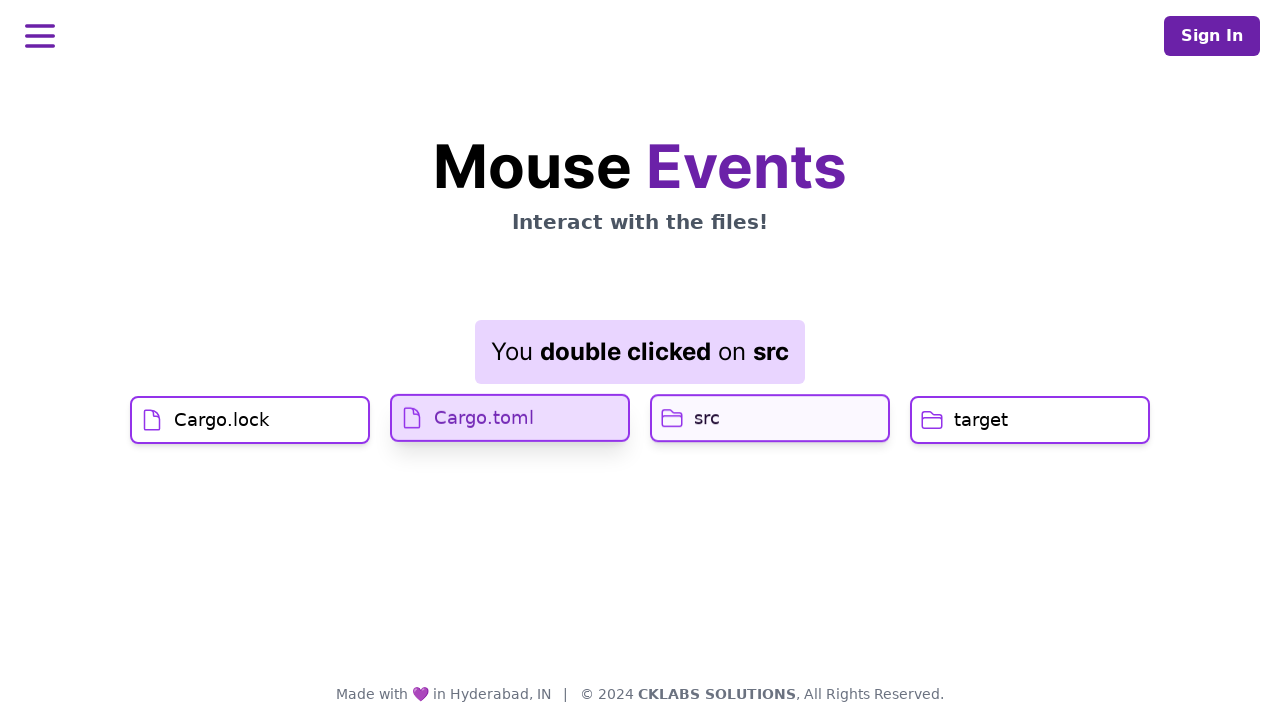

Waited 3 seconds after double clicking src
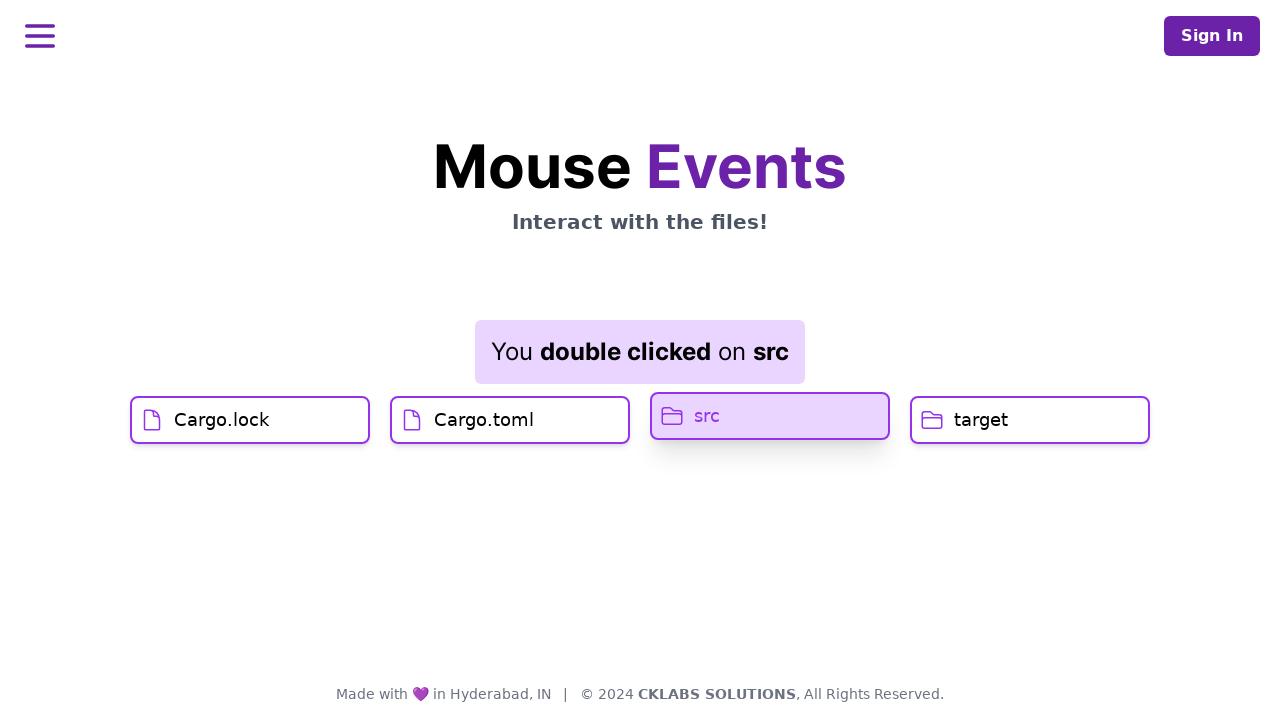

Performed right click on target element at (981, 420) on xpath=//h1[text()='target']
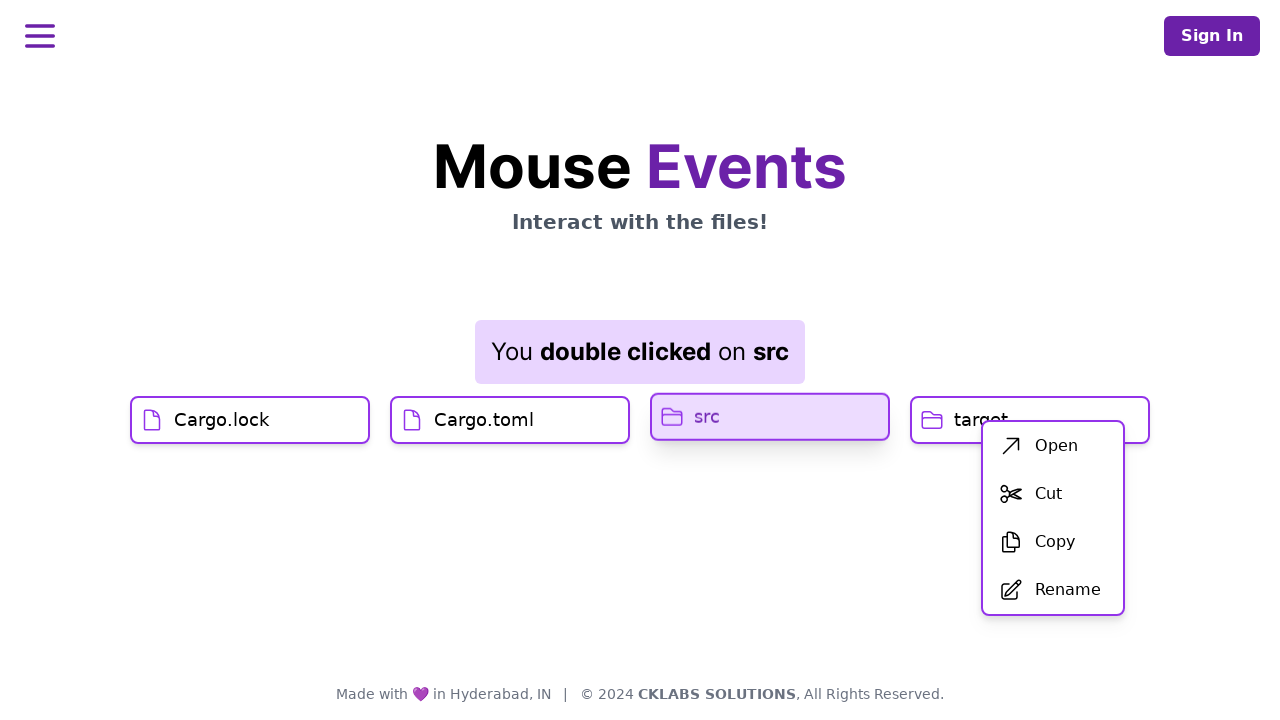

Waited 3 seconds after right clicking target
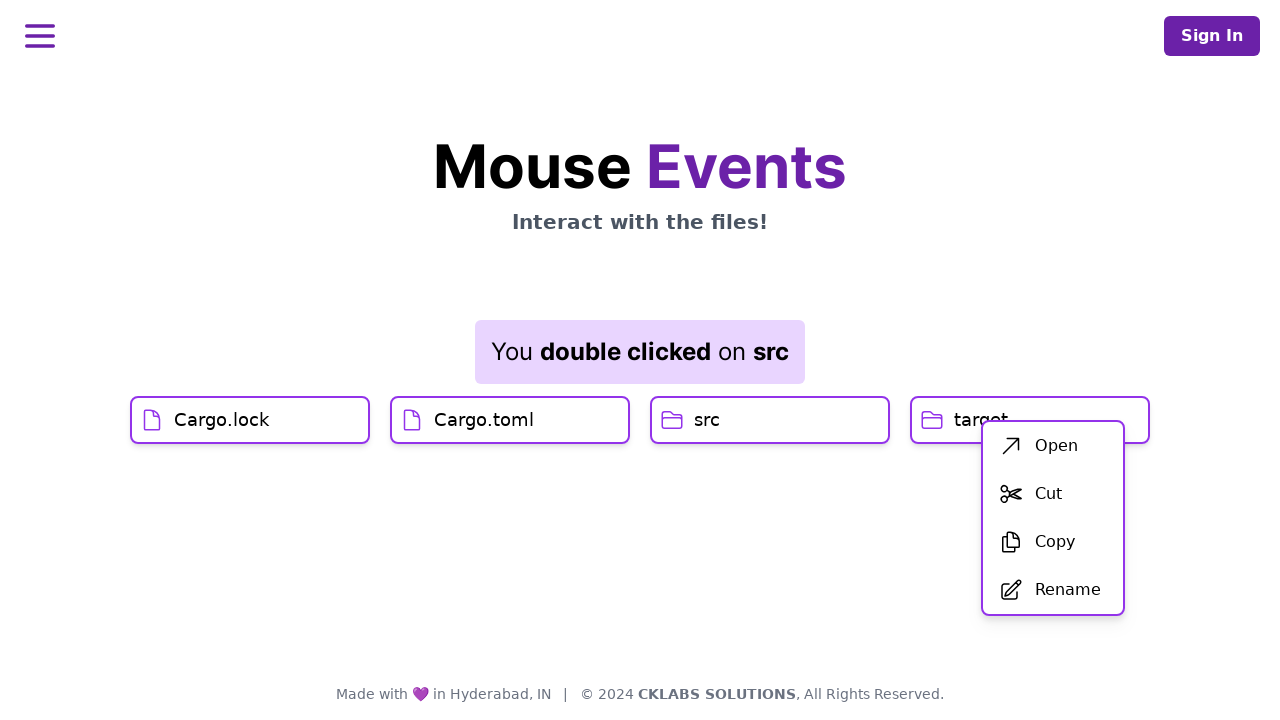

Clicked on first context menu item at (1053, 446) on xpath=//div[@id='menu']/div/ul/li[1]
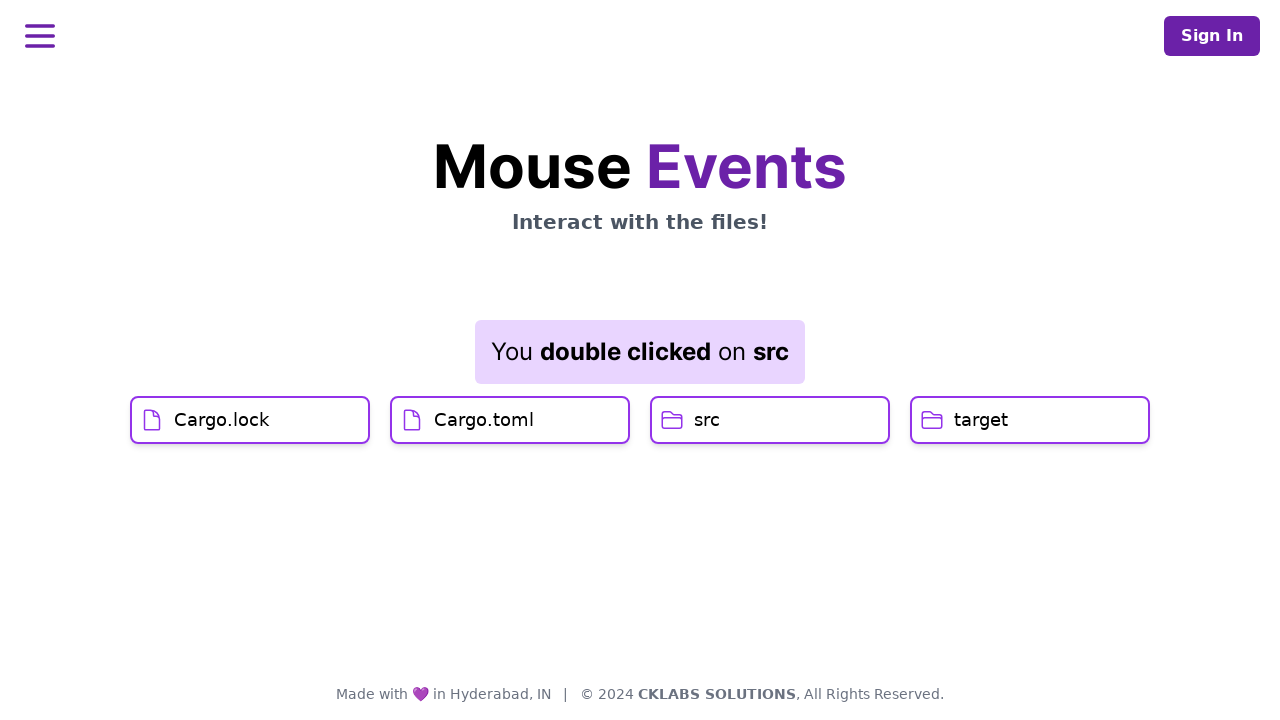

Waited 5 seconds after context menu selection
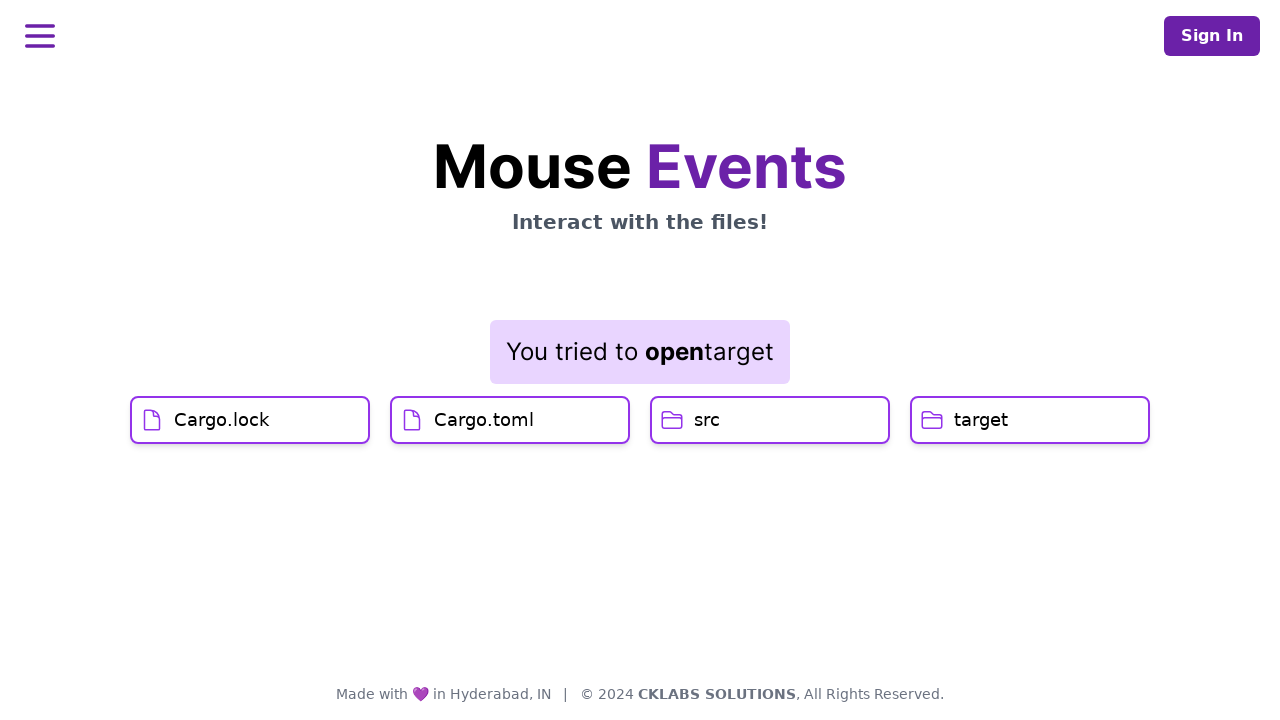

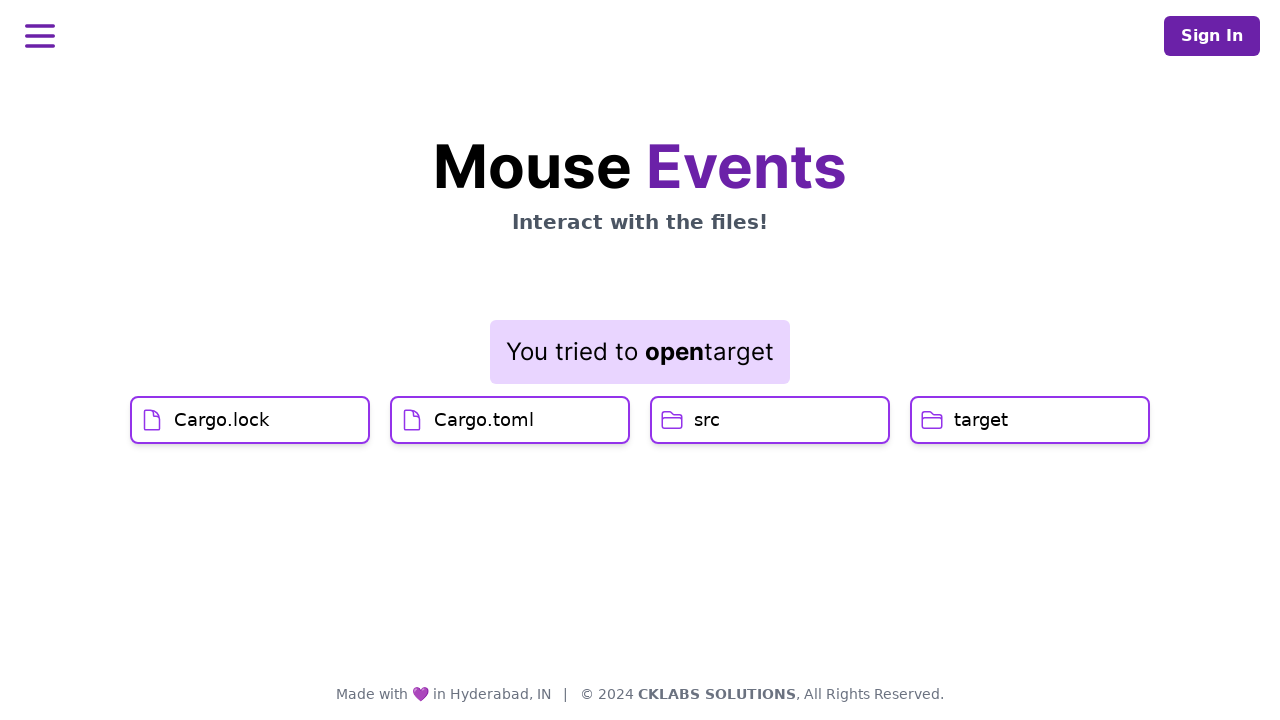